Tests dropdown selection functionality on an interest calculator page by selecting the "daily" compound option from a dropdown menu

Starting URL: http://www.calculator.net/interest-calculator.html

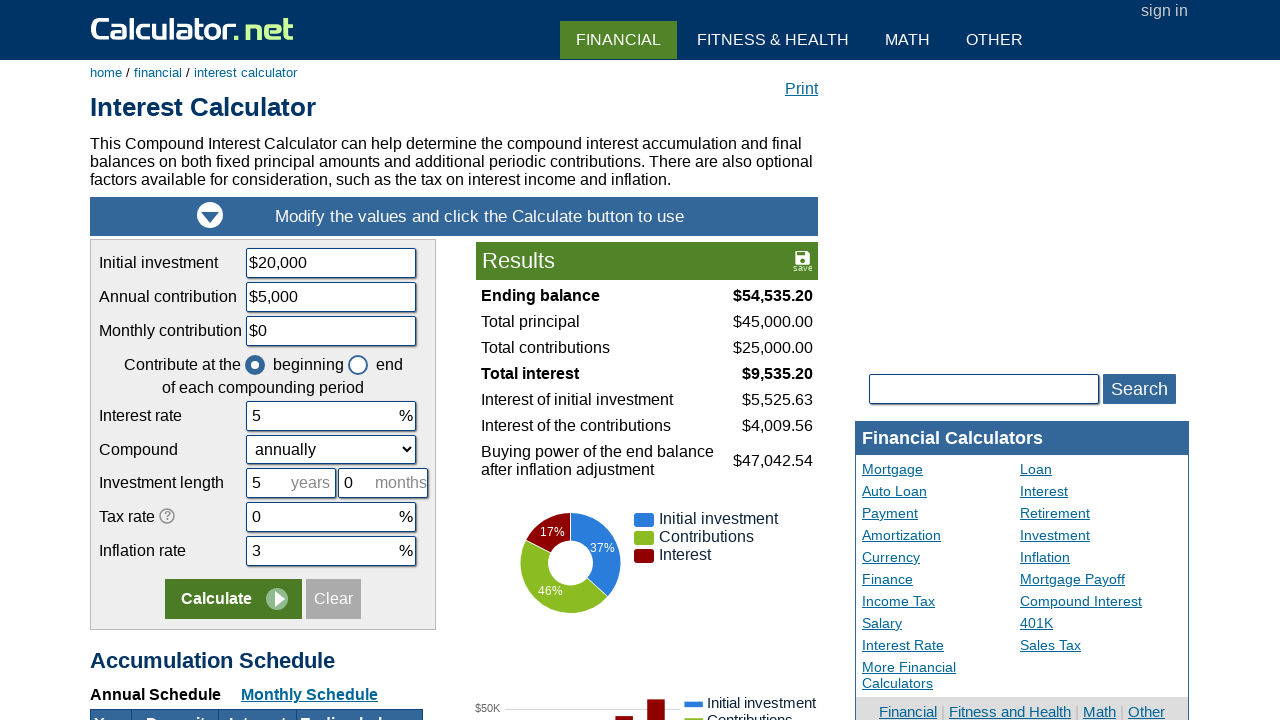

Selected 'daily' compound frequency option from dropdown on #ccompound
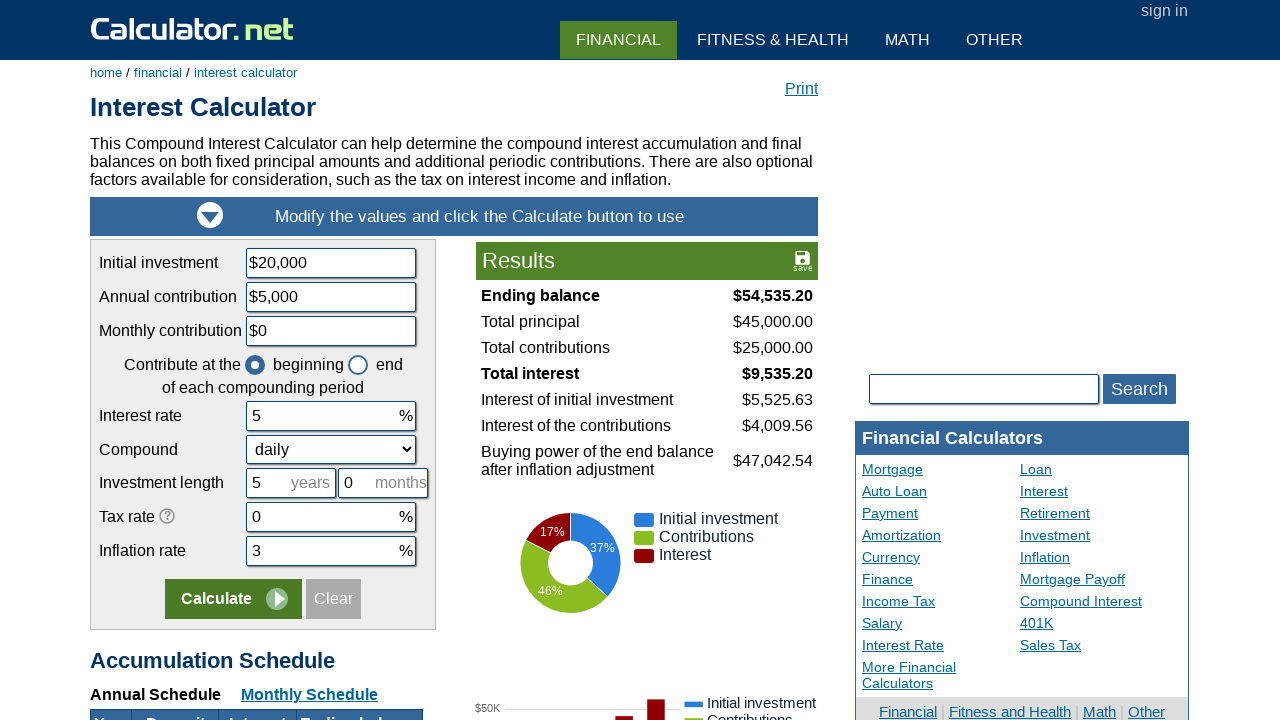

Checked if compound frequency dropdown is visible
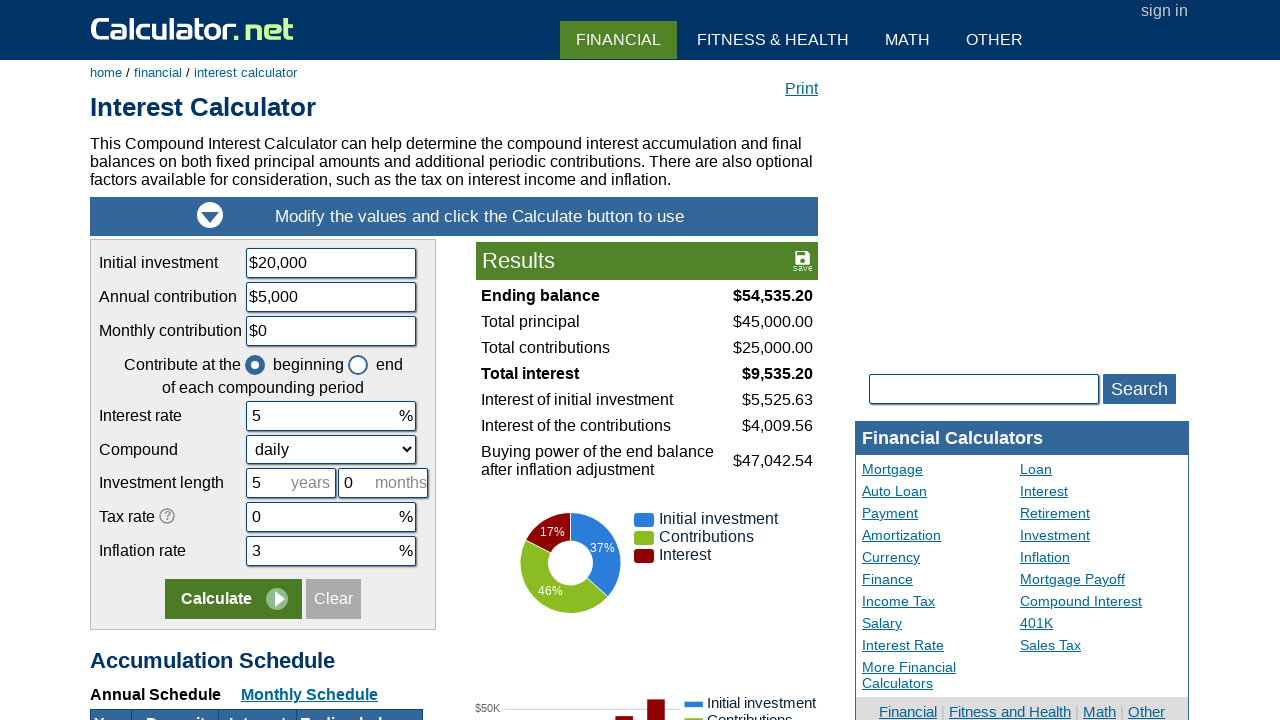

Checked if compound frequency dropdown is enabled
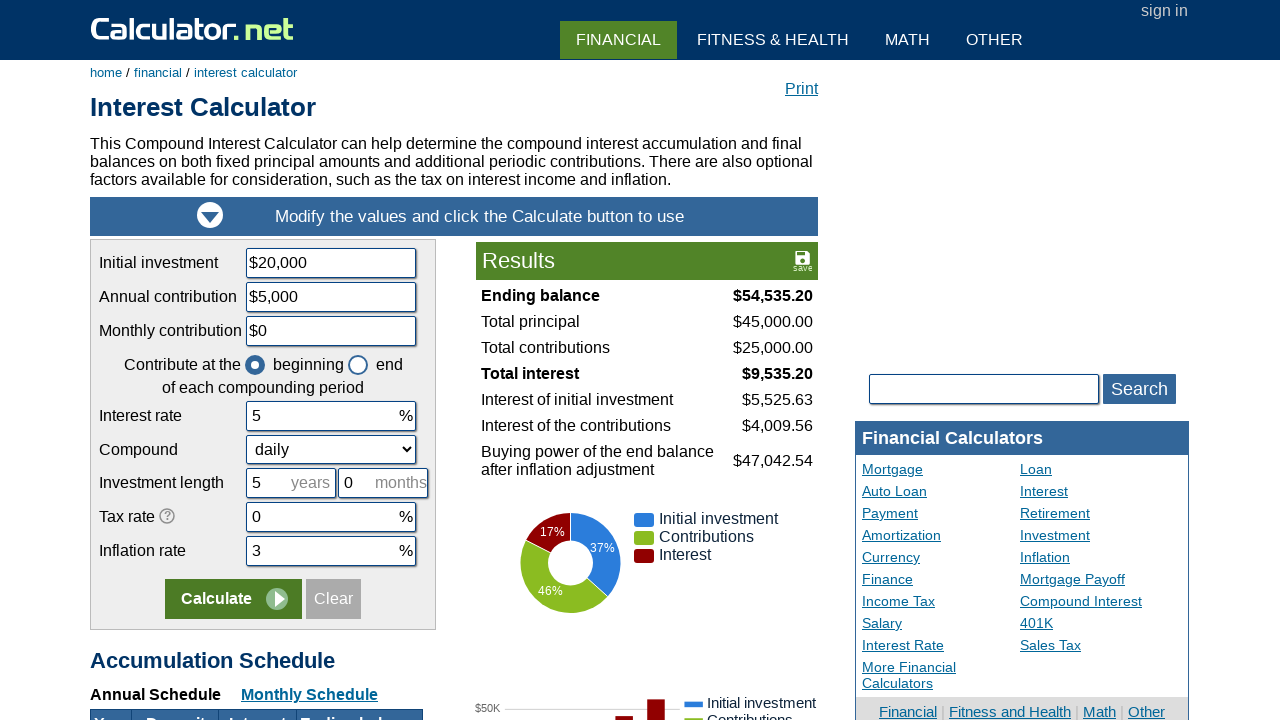

Checked if compound frequency dropdown is displayed
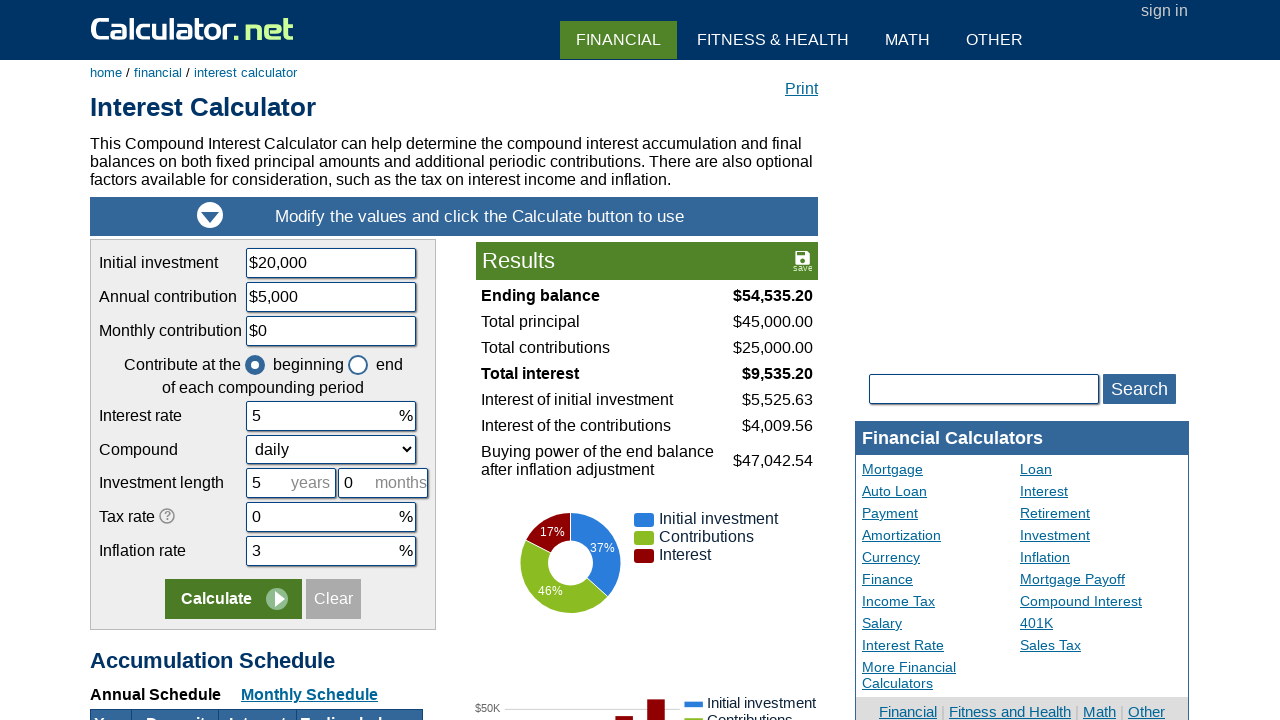

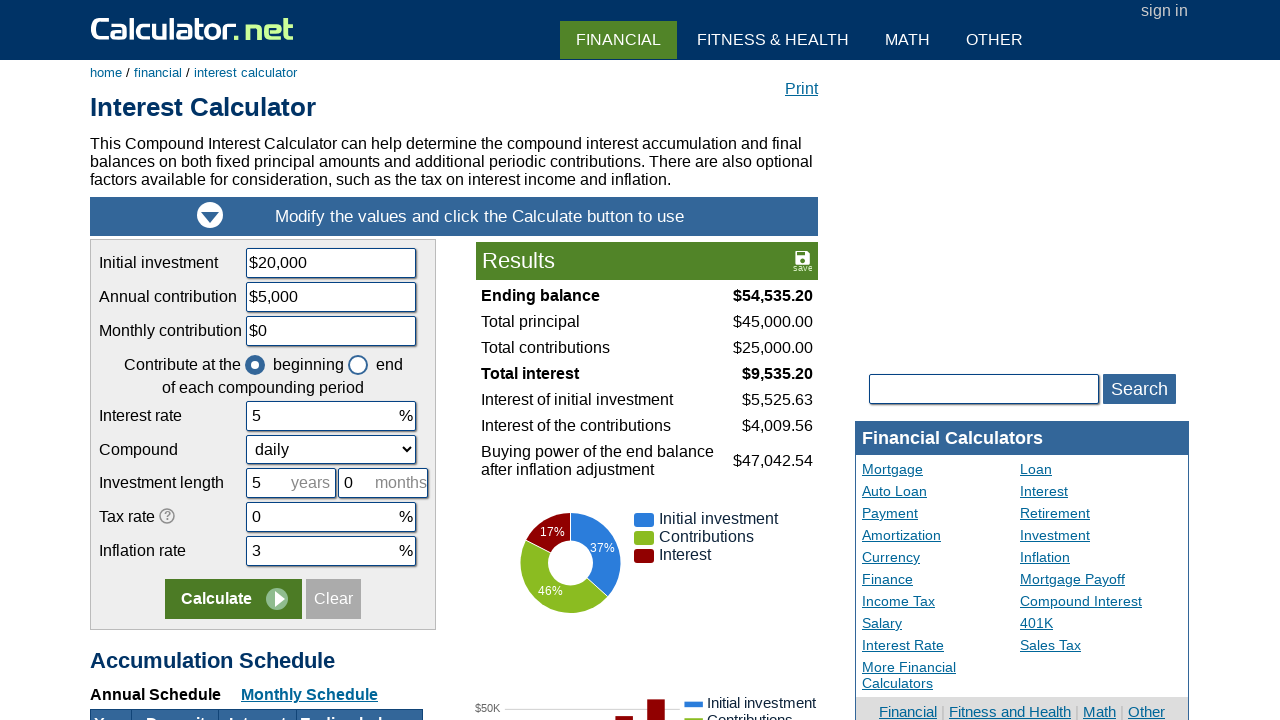